Tests various XPath selectors by filling multiple form fields on a practice page, demonstrating different XPath techniques including contains, starts-with, and indexed selectors

Starting URL: https://syntaxprojects.com/Xpath.php

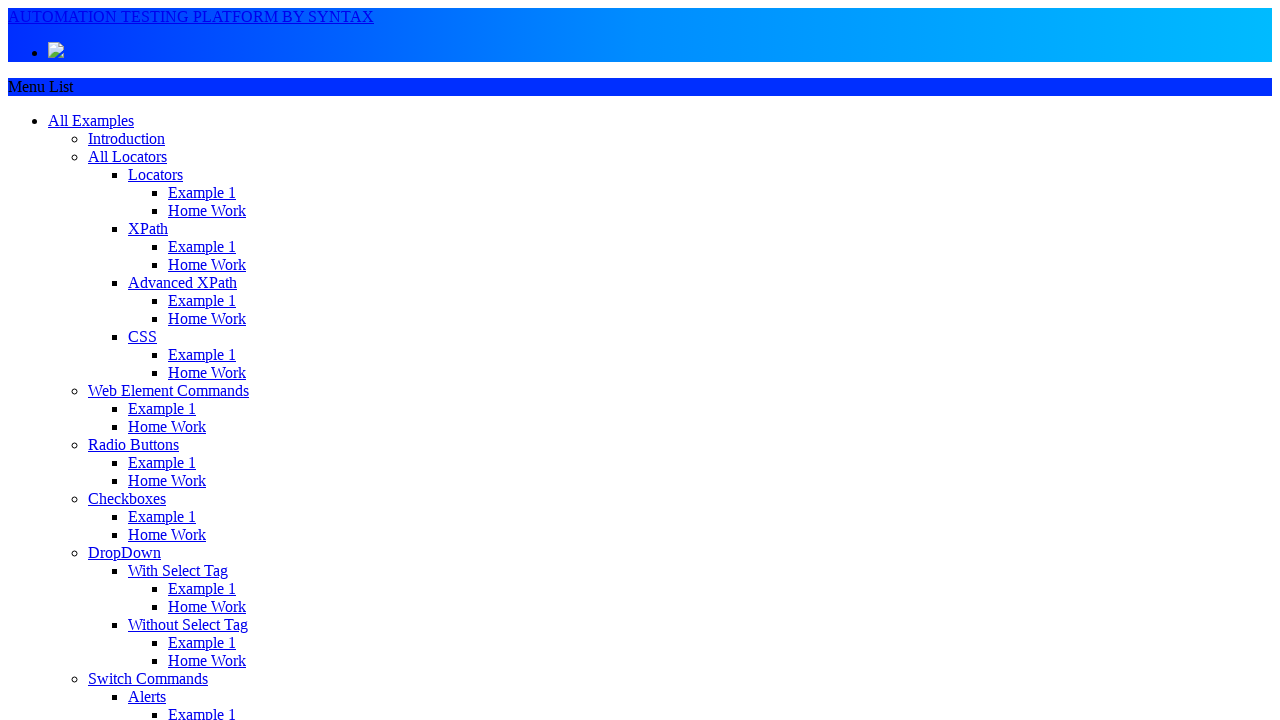

Filled username field with 'abracadabra' using ID xpath on //input[@id='title']
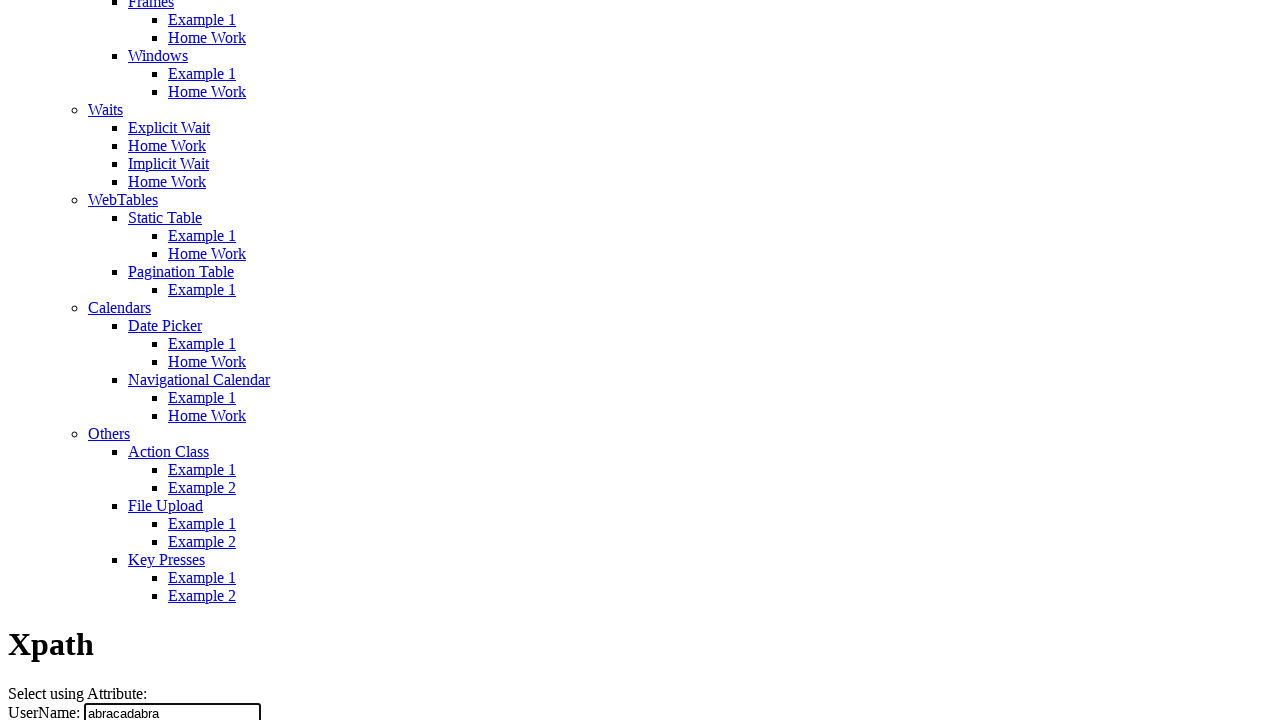

Clicked button with text 'Click Here' at (46, 360) on xpath=//button[text()='Click Here']
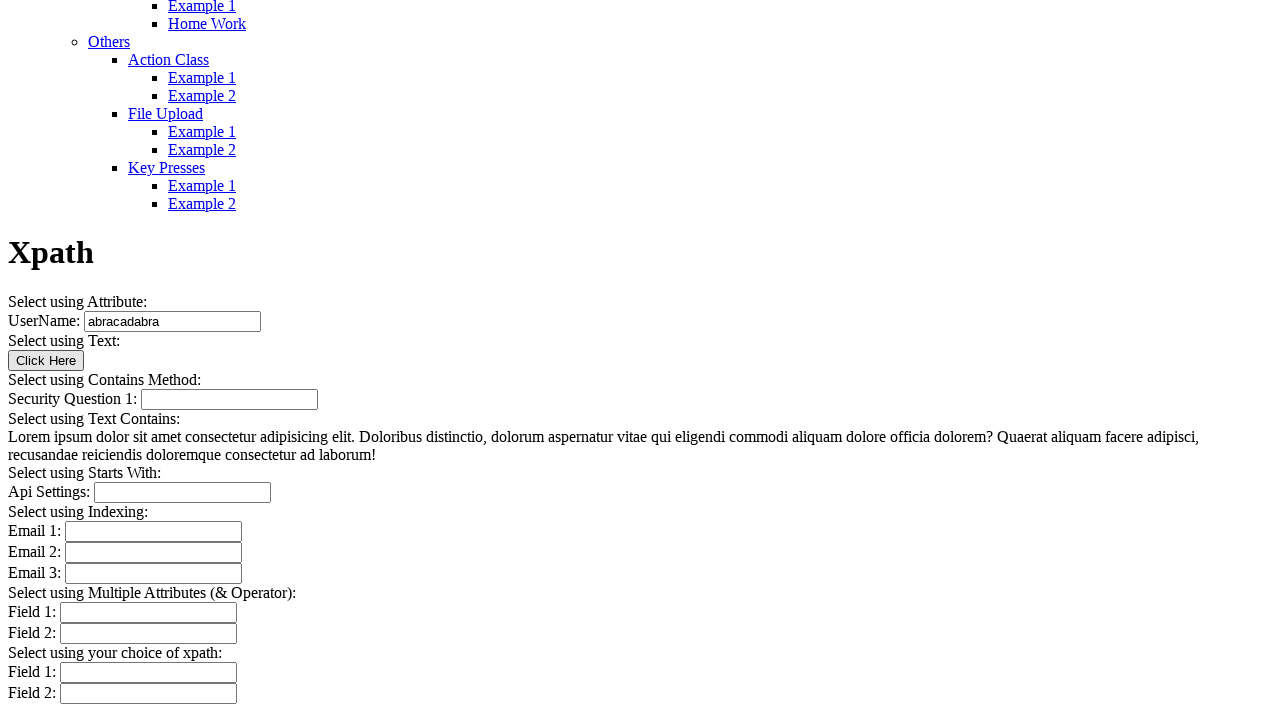

Filled security question field using contains xpath on //input[contains(@name,'securityPartial')]
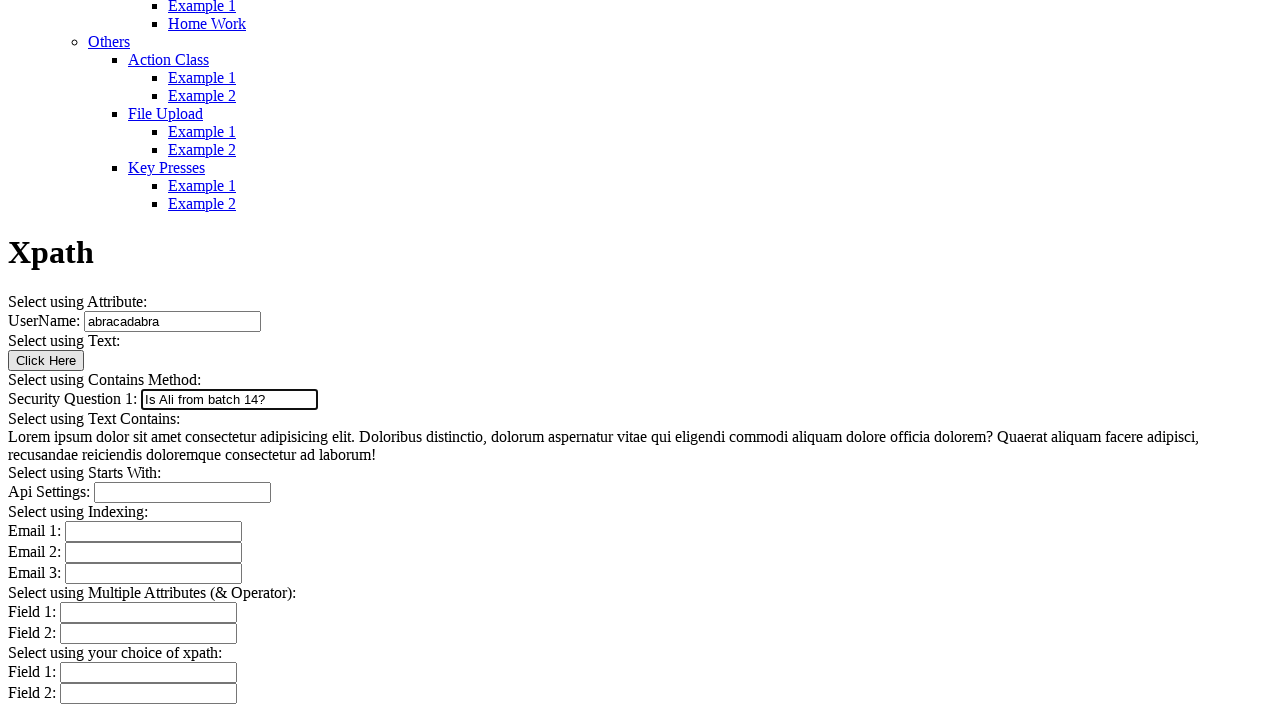

Filled API settings field using starts-with xpath on //input[starts-with(@id,'apiSettings')]
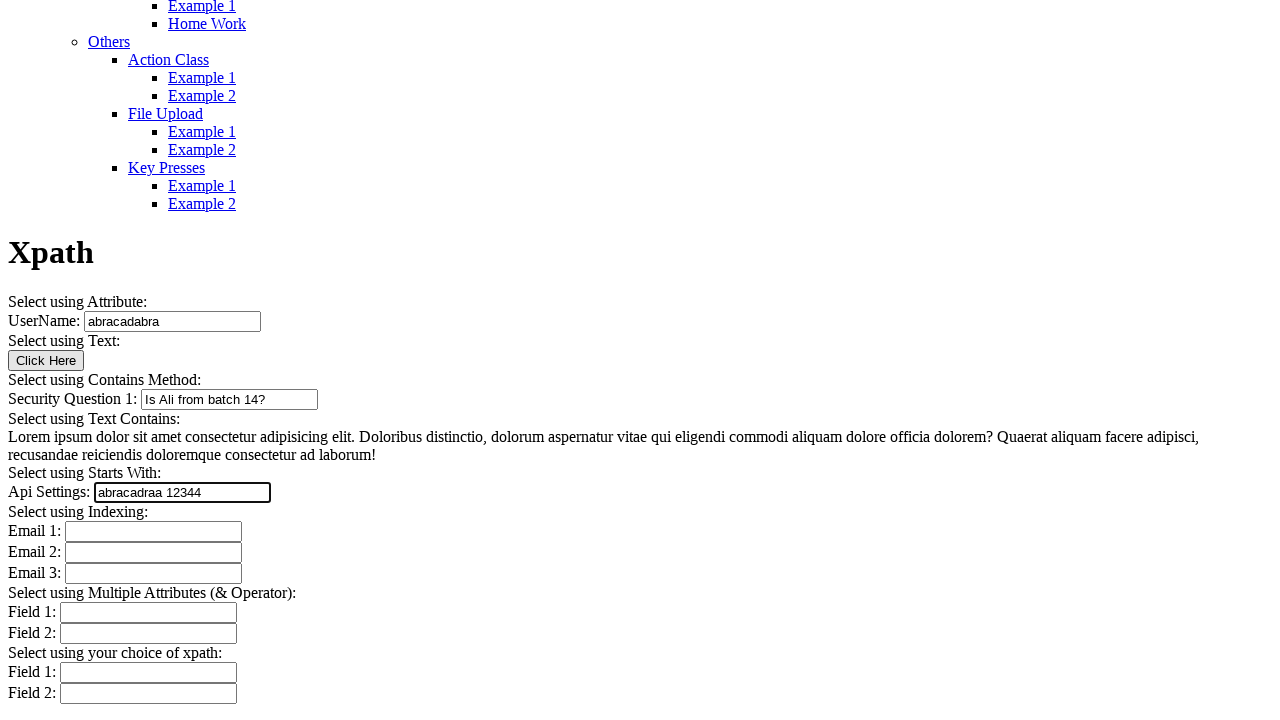

Filled first email field with 'bluesky@gmail.com' on (//input[@class='form-control backup'])[1]
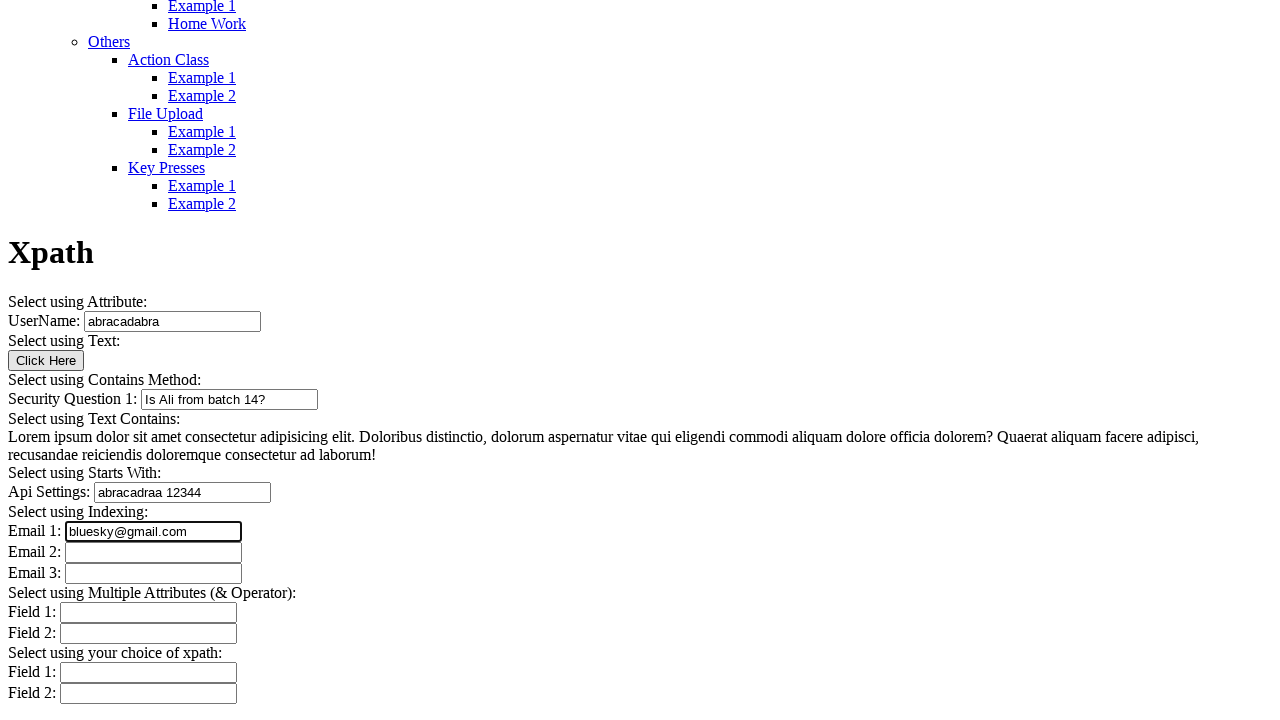

Filled second email field with 'hello@gmail.com' on (//input[@class='form-control backup'])[2]
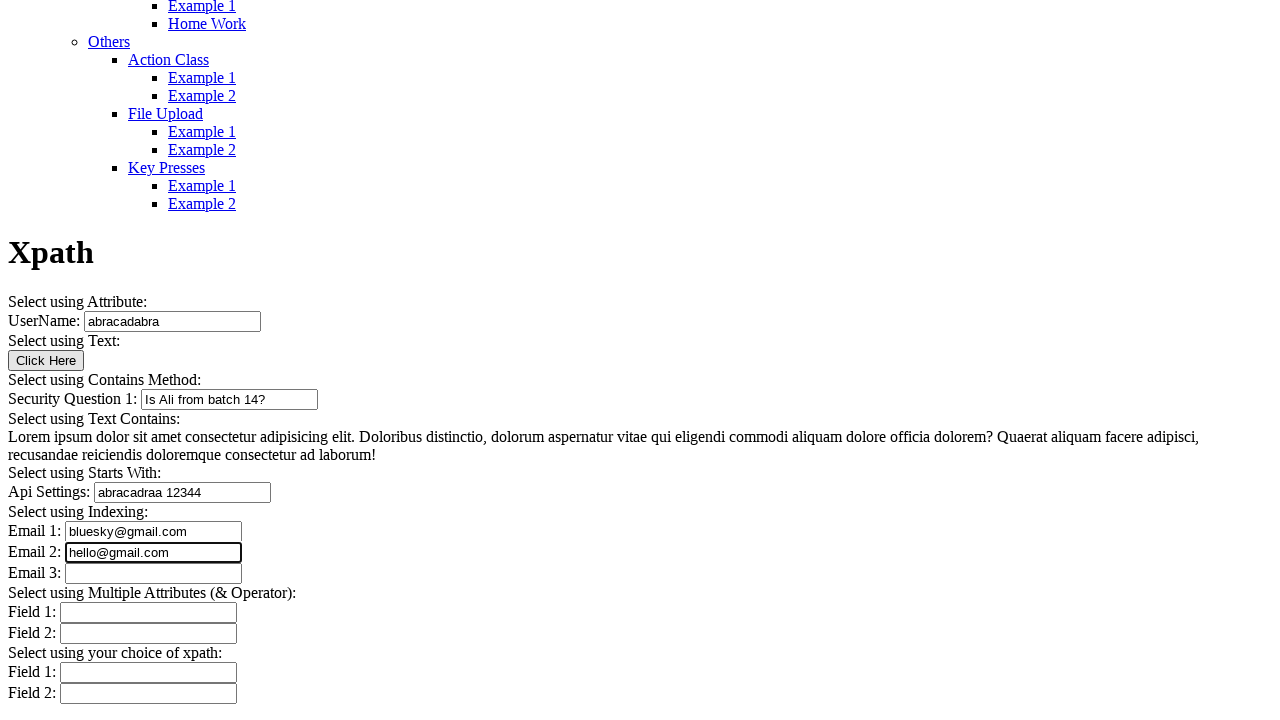

Filled third email field with 'ciao@gmail.com' on (//input[@class='form-control backup'])[3]
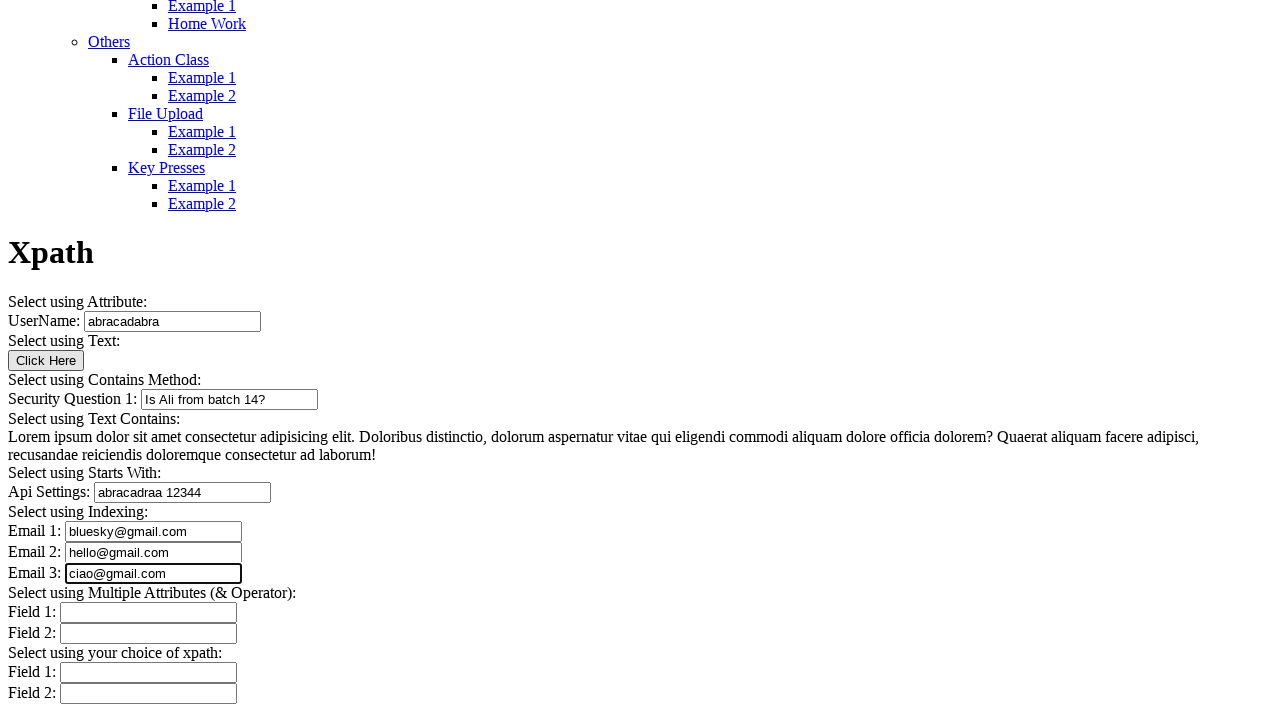

Filled field1 using OR condition xpath with 'Where is everyone?' on //input[@data-detail='one' or @name='customField1']
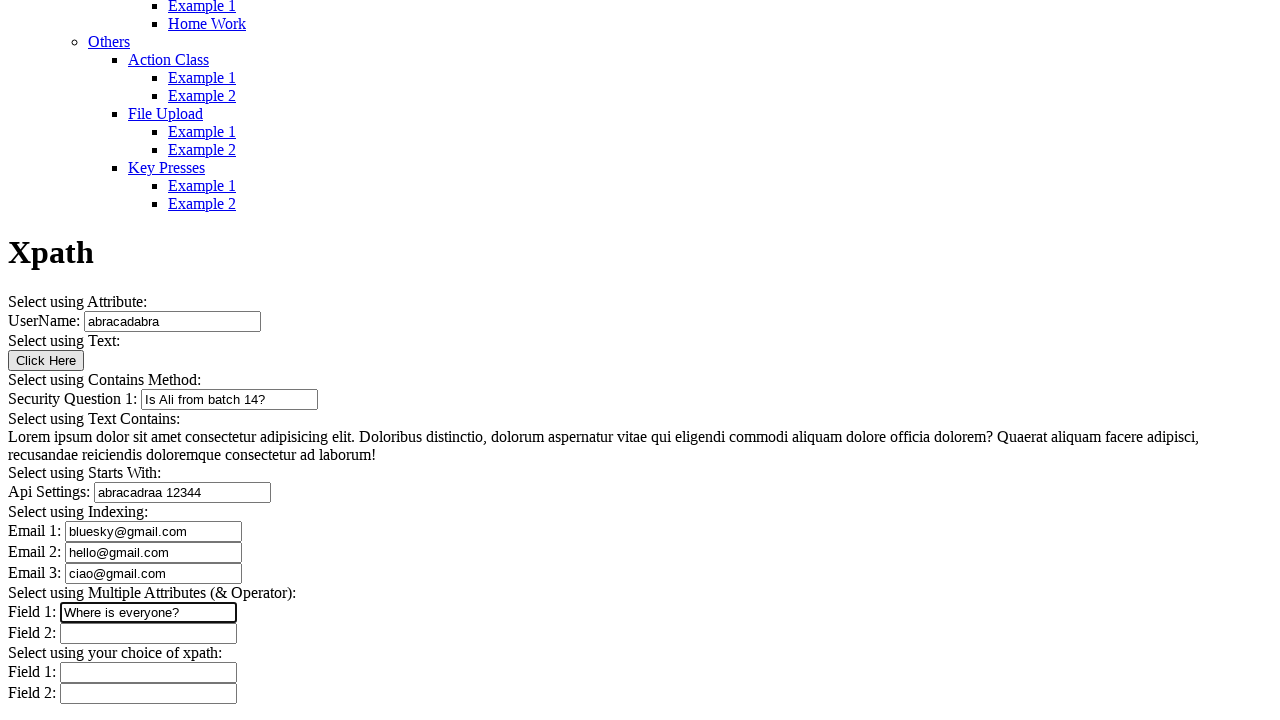

Filled field2 using AND condition xpath with 'Hello I am here.' on //input[@data-detail='two' and @name='customField']
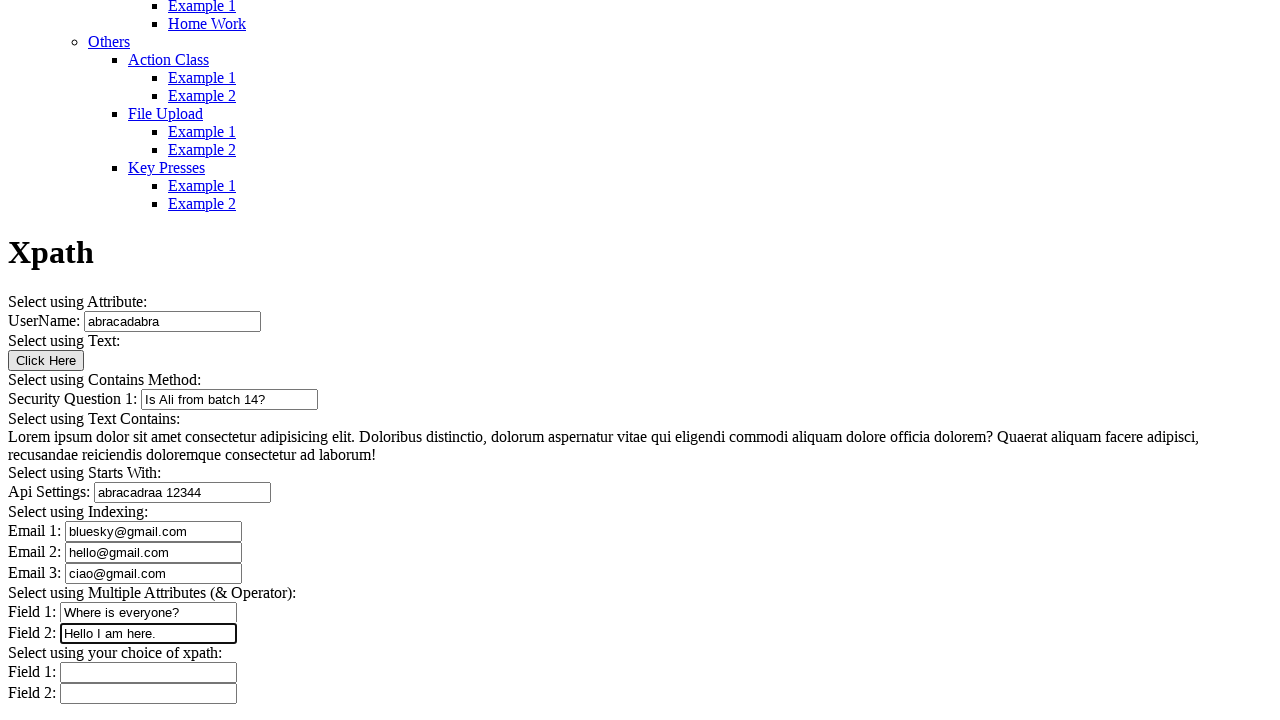

Filled last field 1 with 'Almost done.' on //input[@name='customField1']
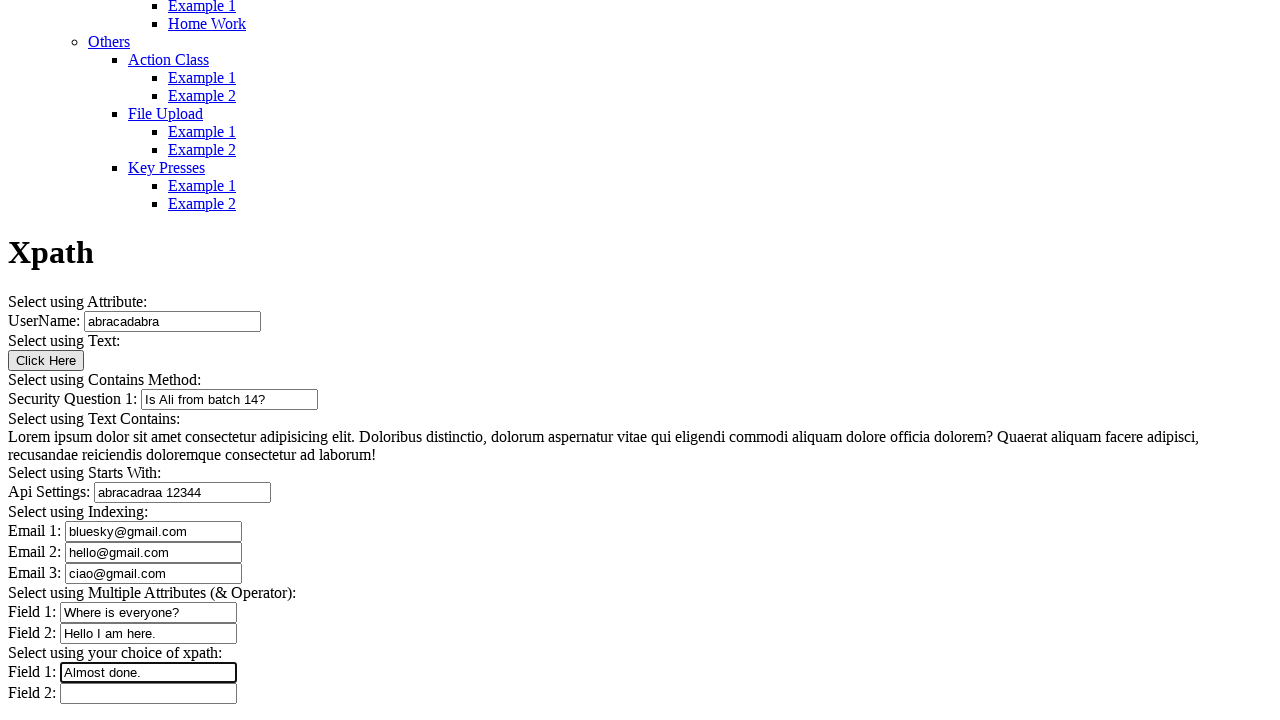

Filled last field 2 with combined attributes using 'Done.' on //input[@name='customField1' and @data-detail='two']
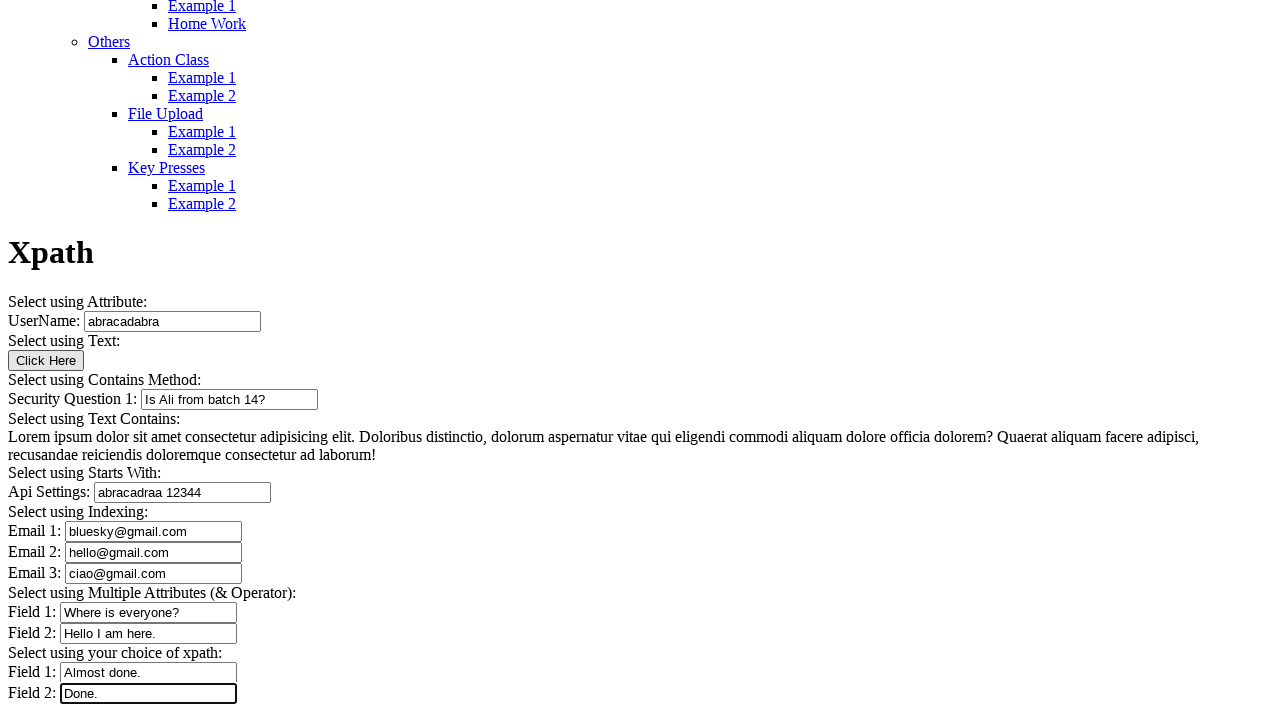

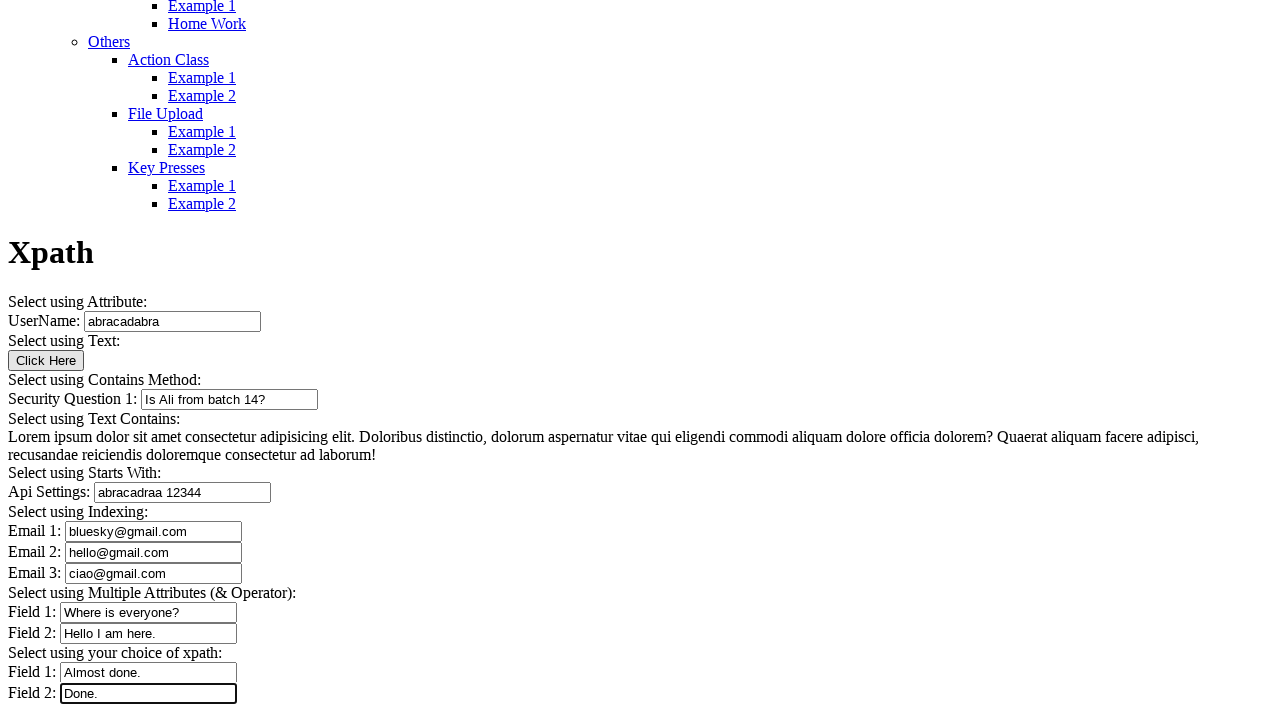